Automates a clicker game by clicking the start button, then repeatedly clicking the main "kop" button and conditionally clicking various upgrade/purchase buttons based on game state (money and month values).

Starting URL: https://system.mrugalski.pl/

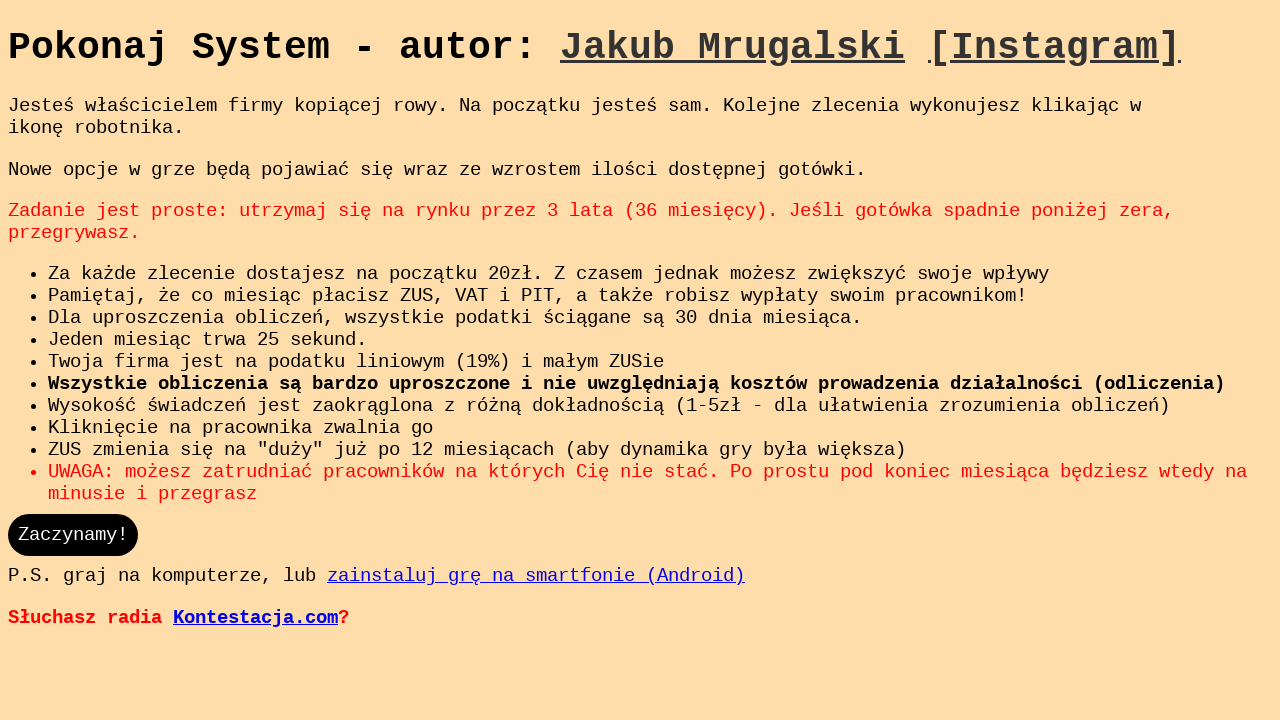

Clicked start button (#go) to begin the game at (73, 535) on #go
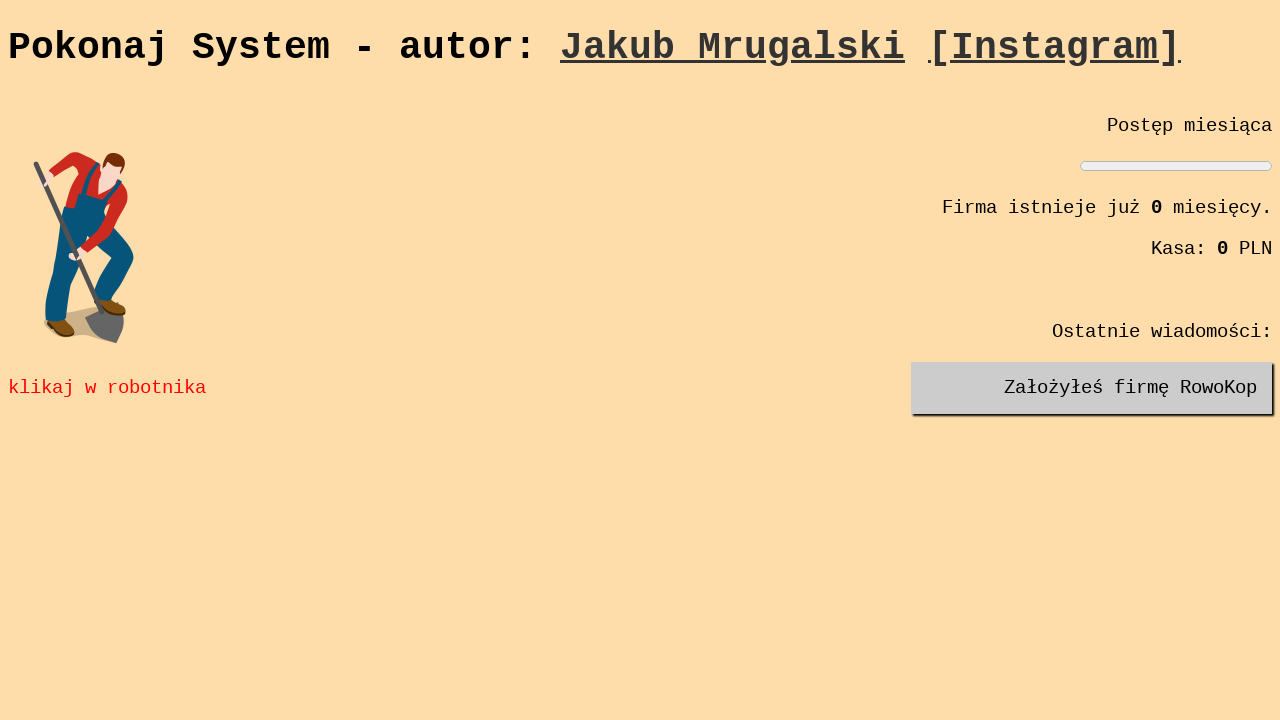

Main 'kop' button (#kop) is now available
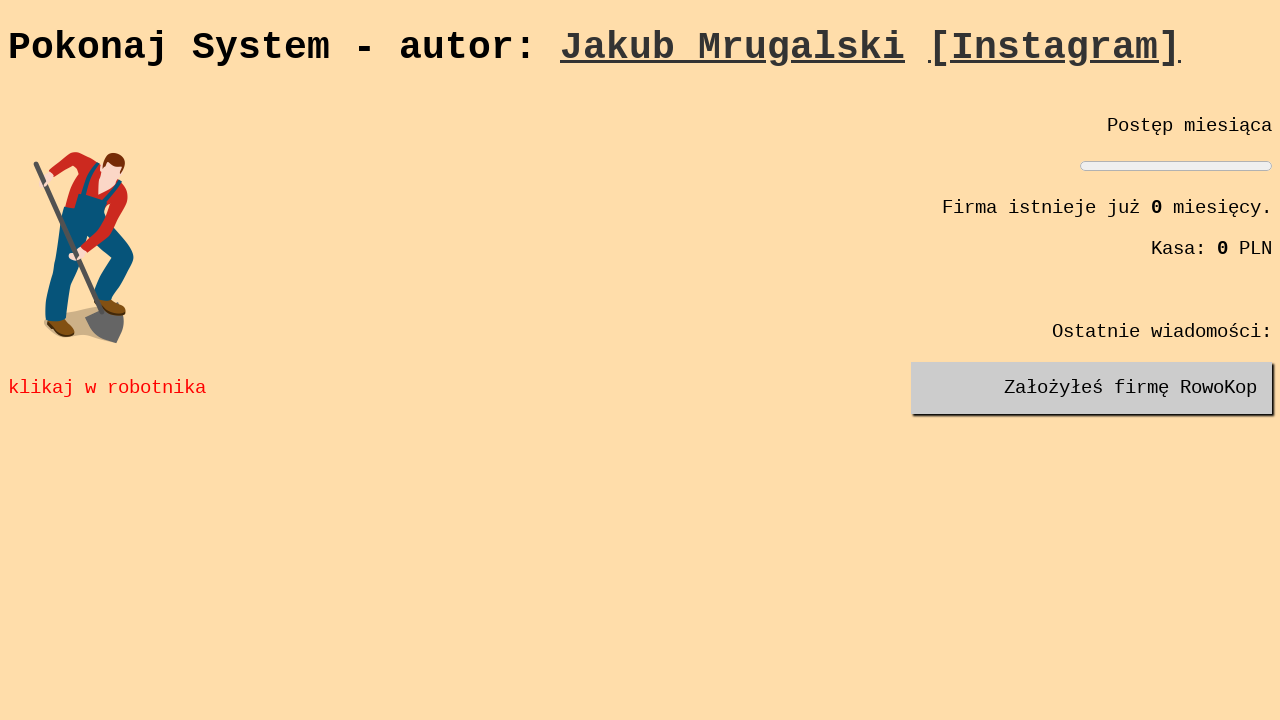

Clicked main 'kop' button (iteration 1) at (93, 223) on #kop
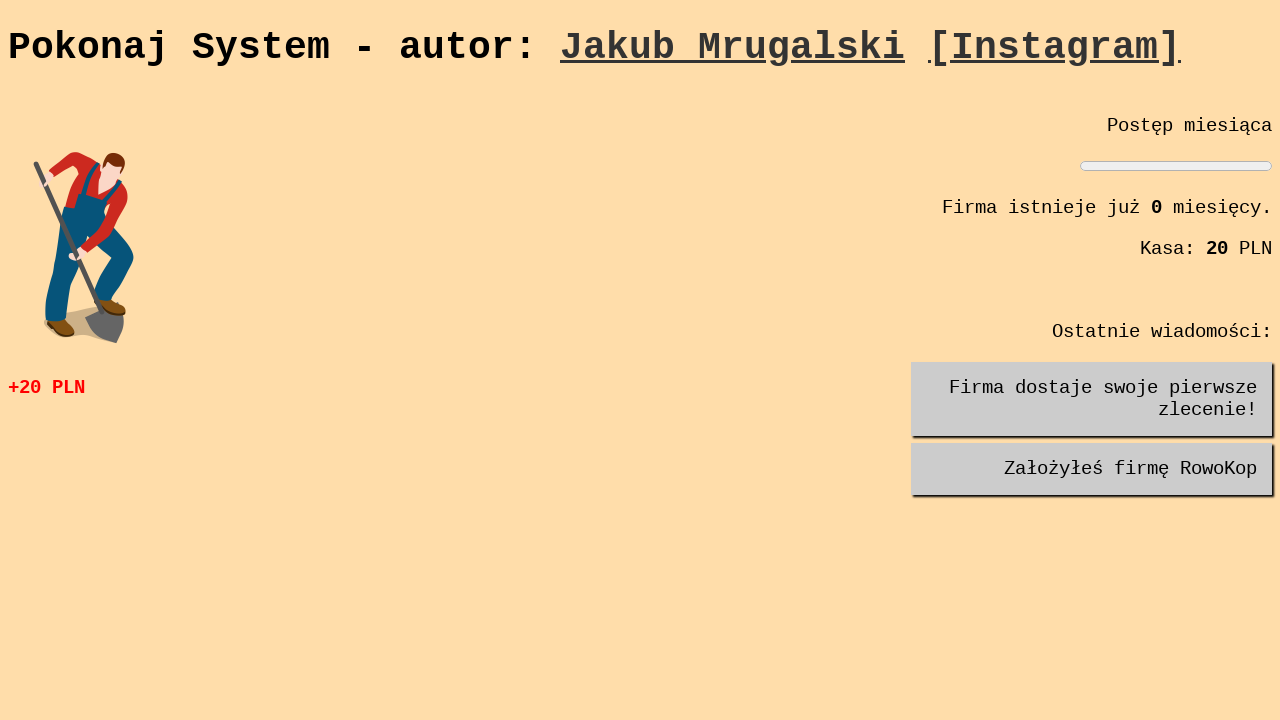

Retrieved current month value: 0
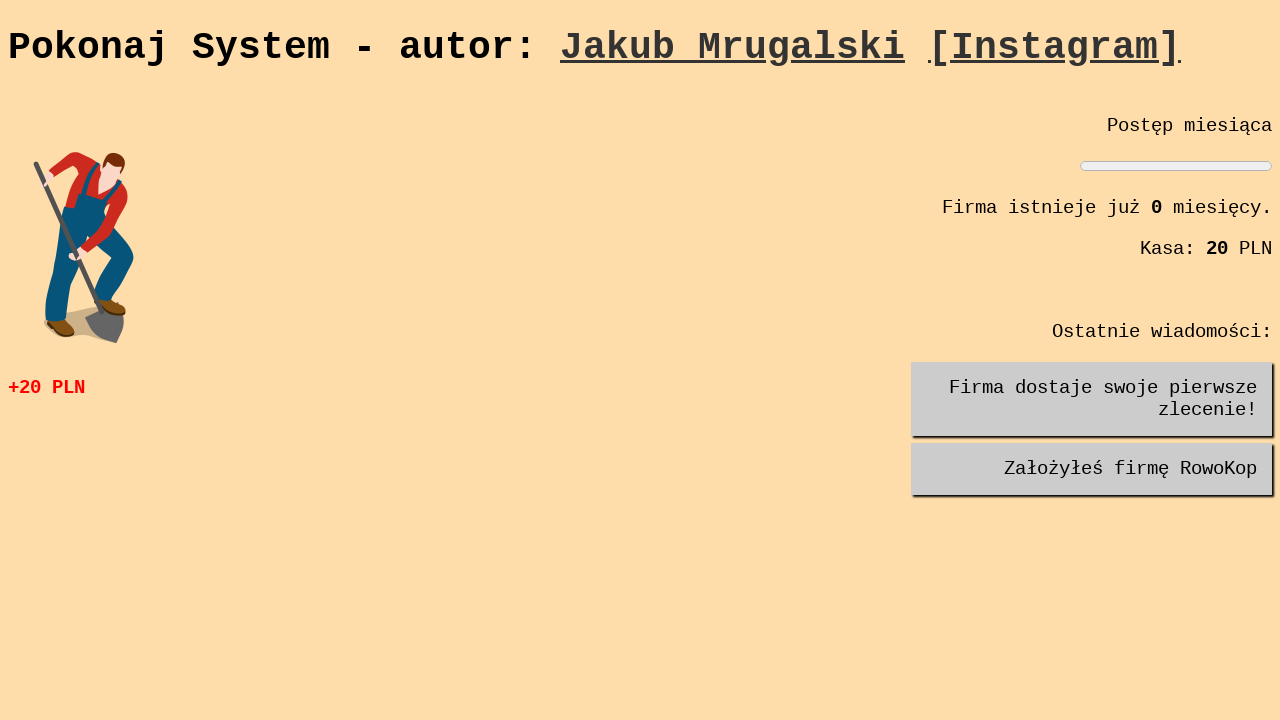

Retrieved current money value: 20
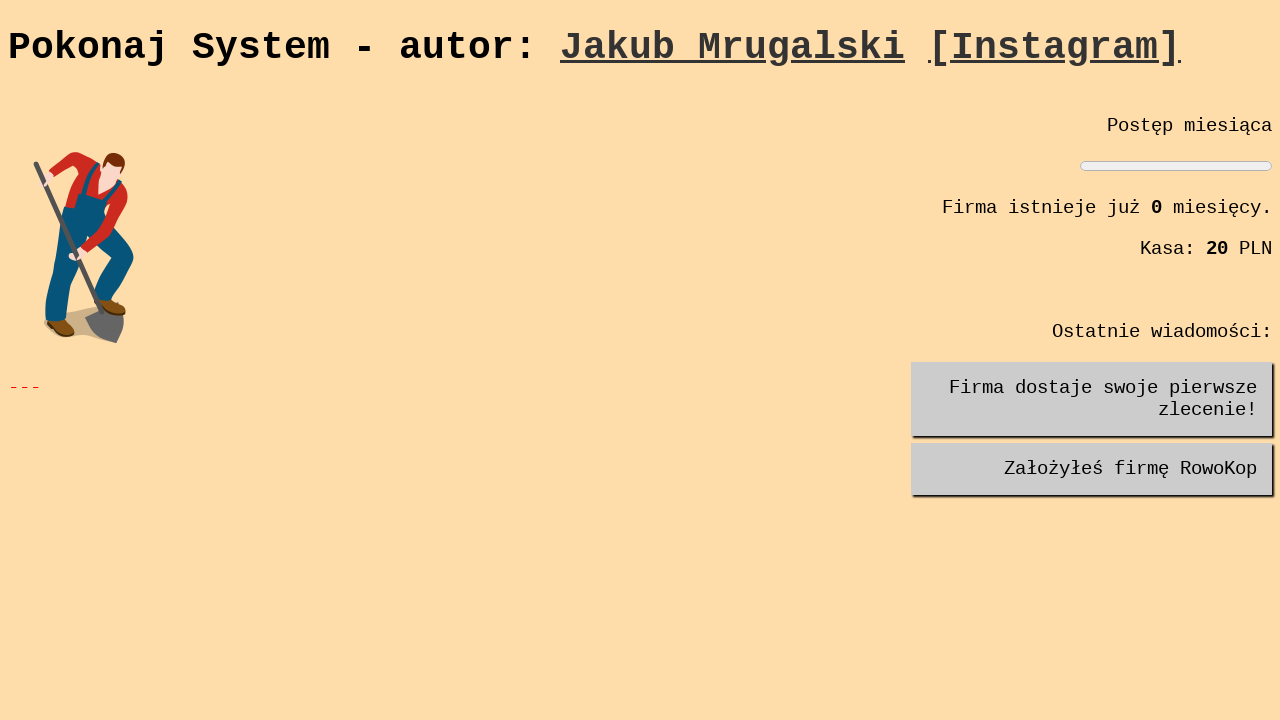

Clicked main 'kop' button (iteration 2) at (93, 223) on #kop
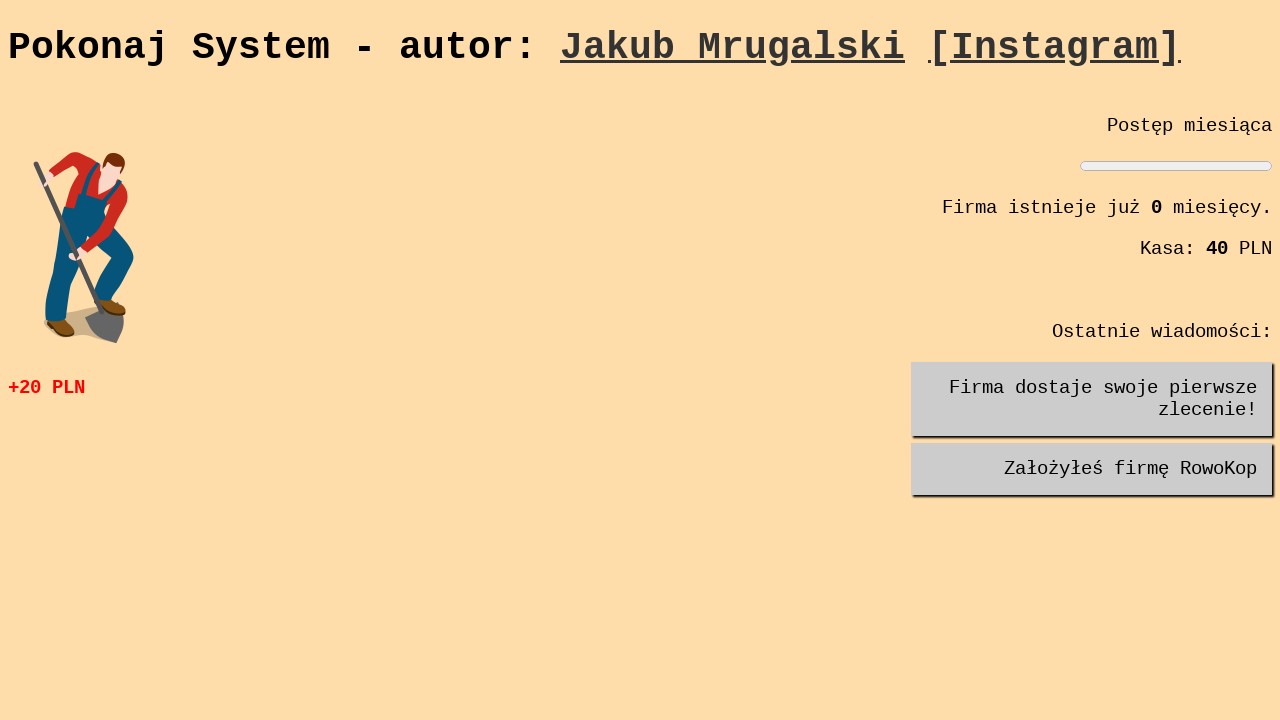

Retrieved current month value: 0
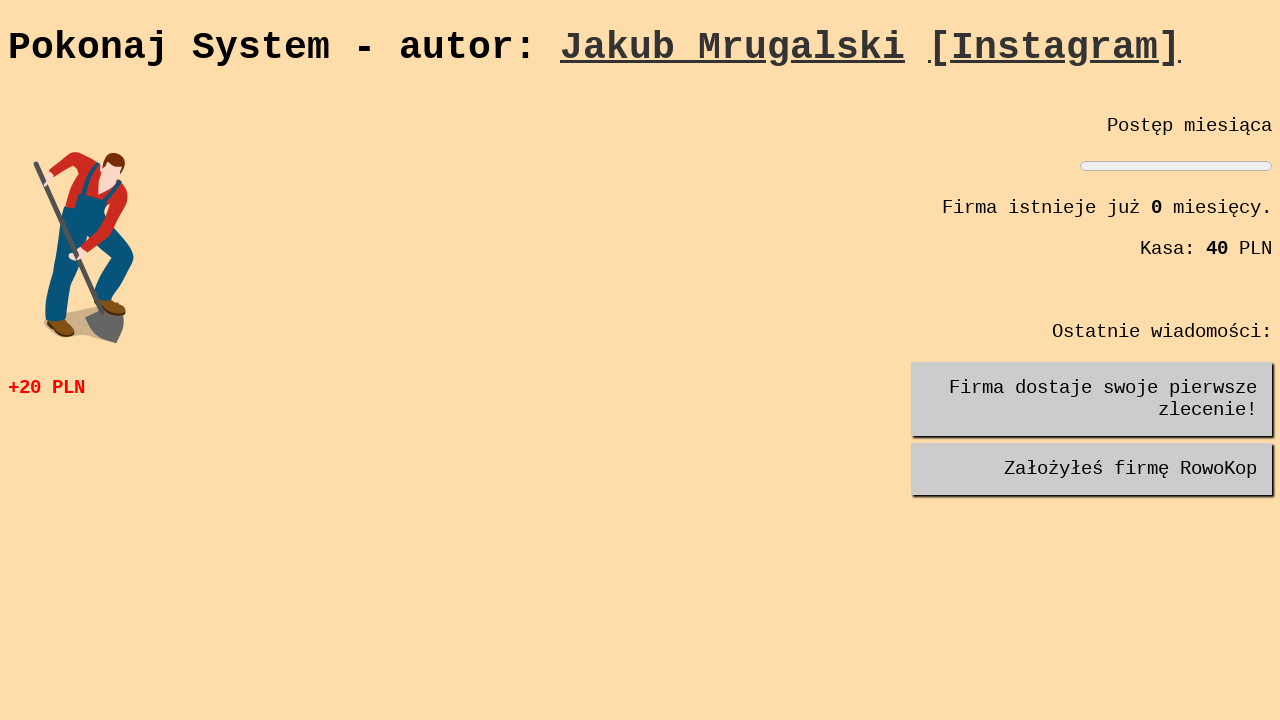

Retrieved current money value: 40
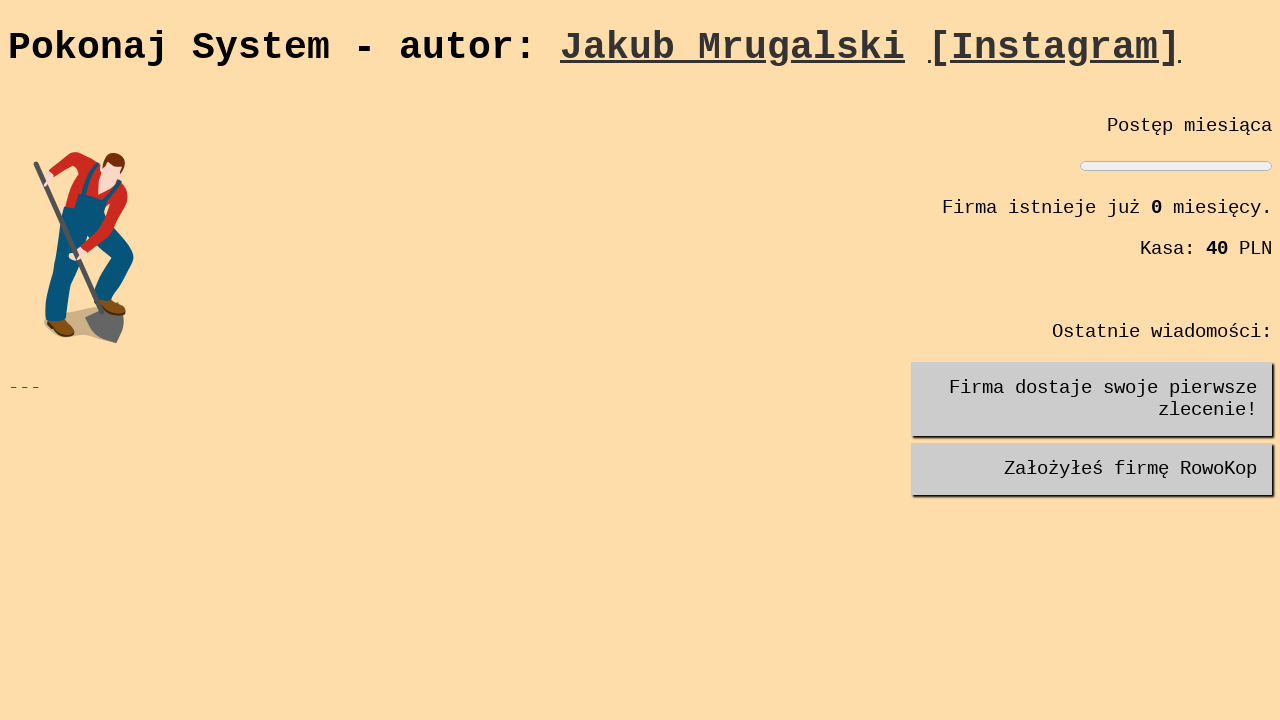

Clicked main 'kop' button (iteration 3) at (93, 223) on #kop
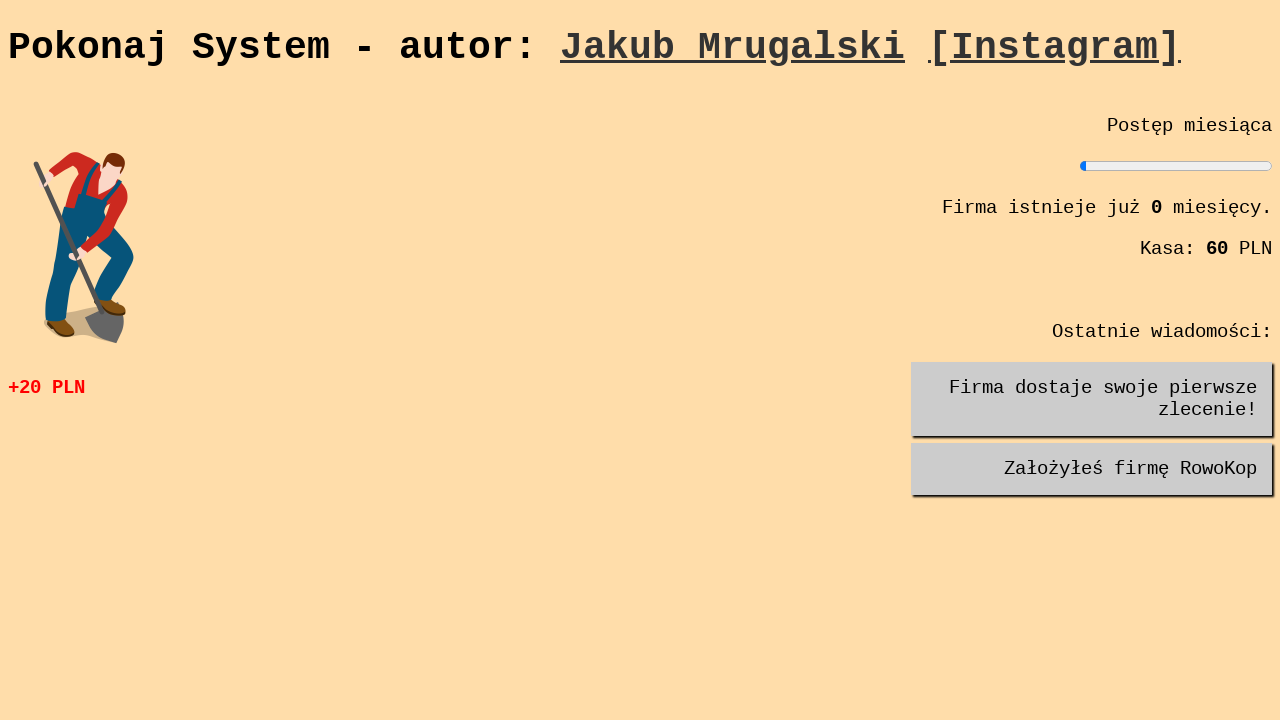

Retrieved current month value: 0
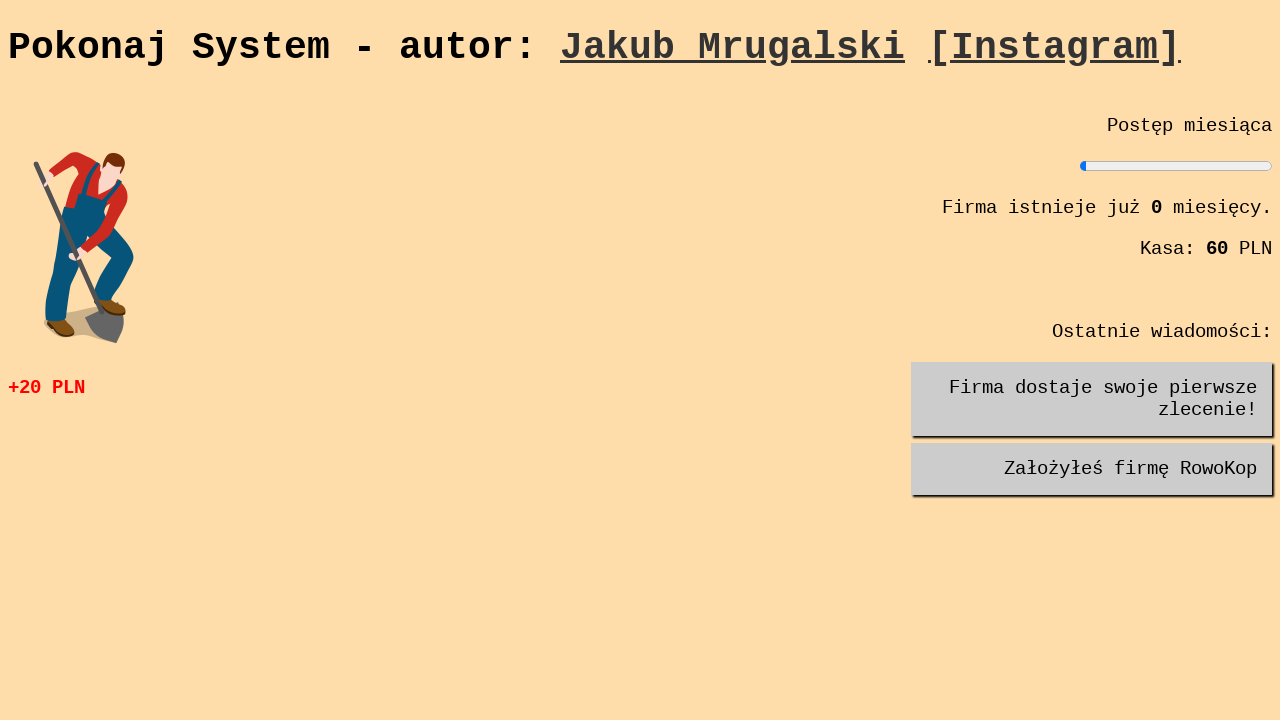

Retrieved current money value: 60
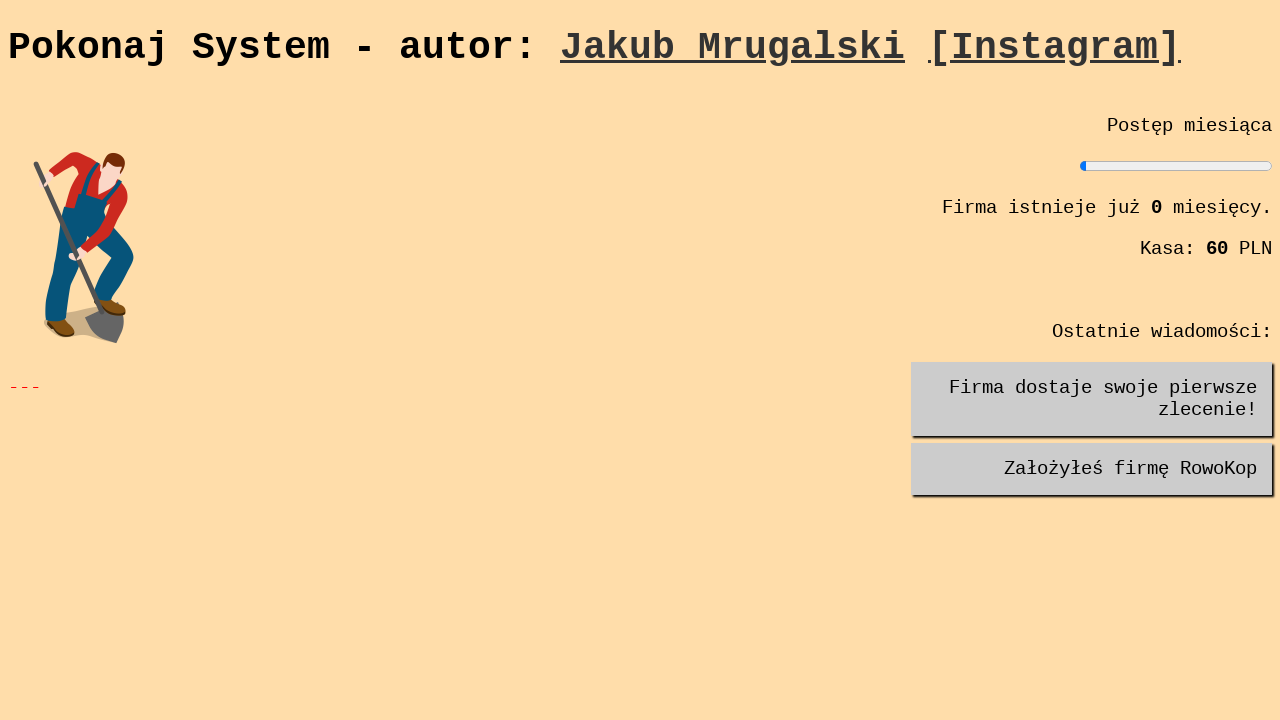

Clicked main 'kop' button (iteration 4) at (93, 223) on #kop
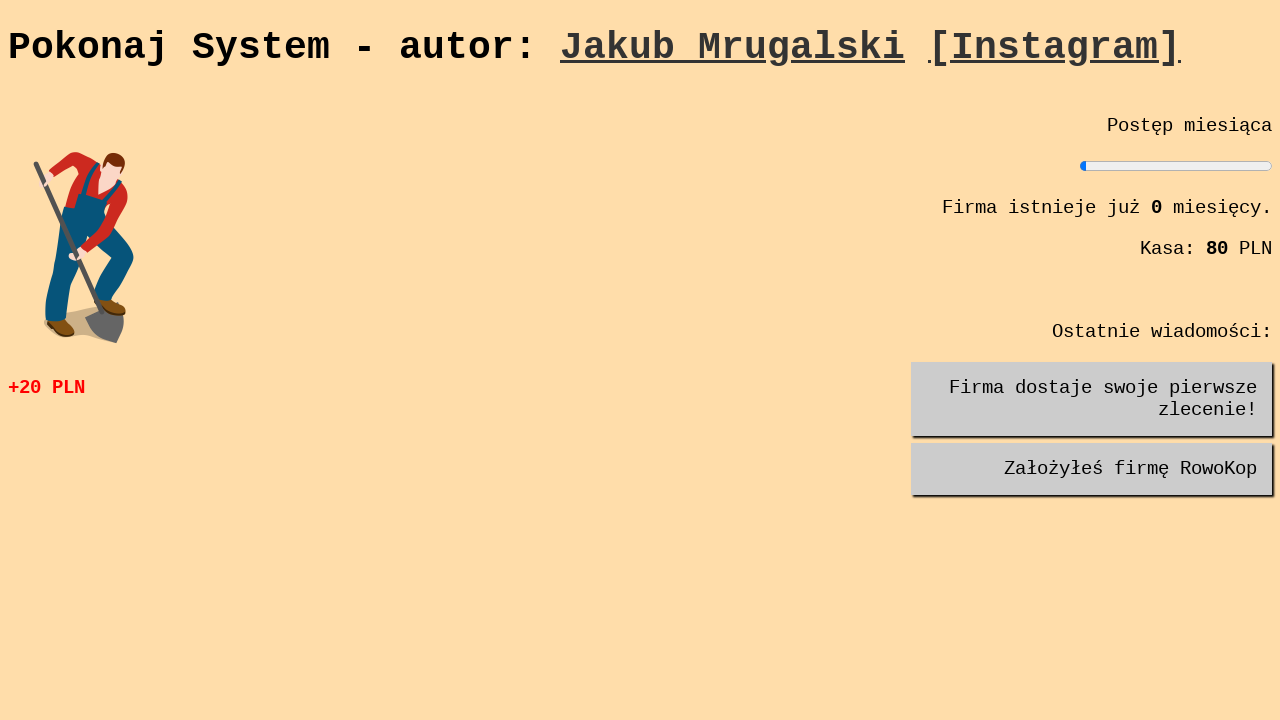

Retrieved current month value: 0
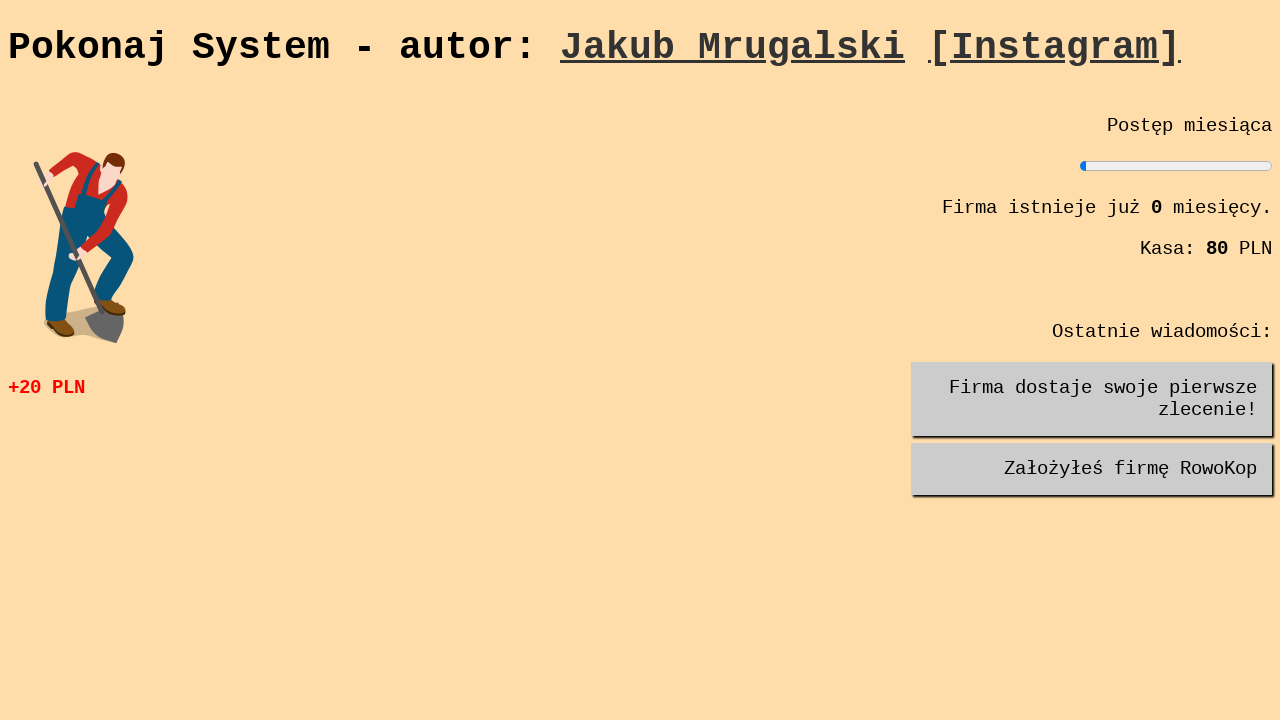

Retrieved current money value: 80
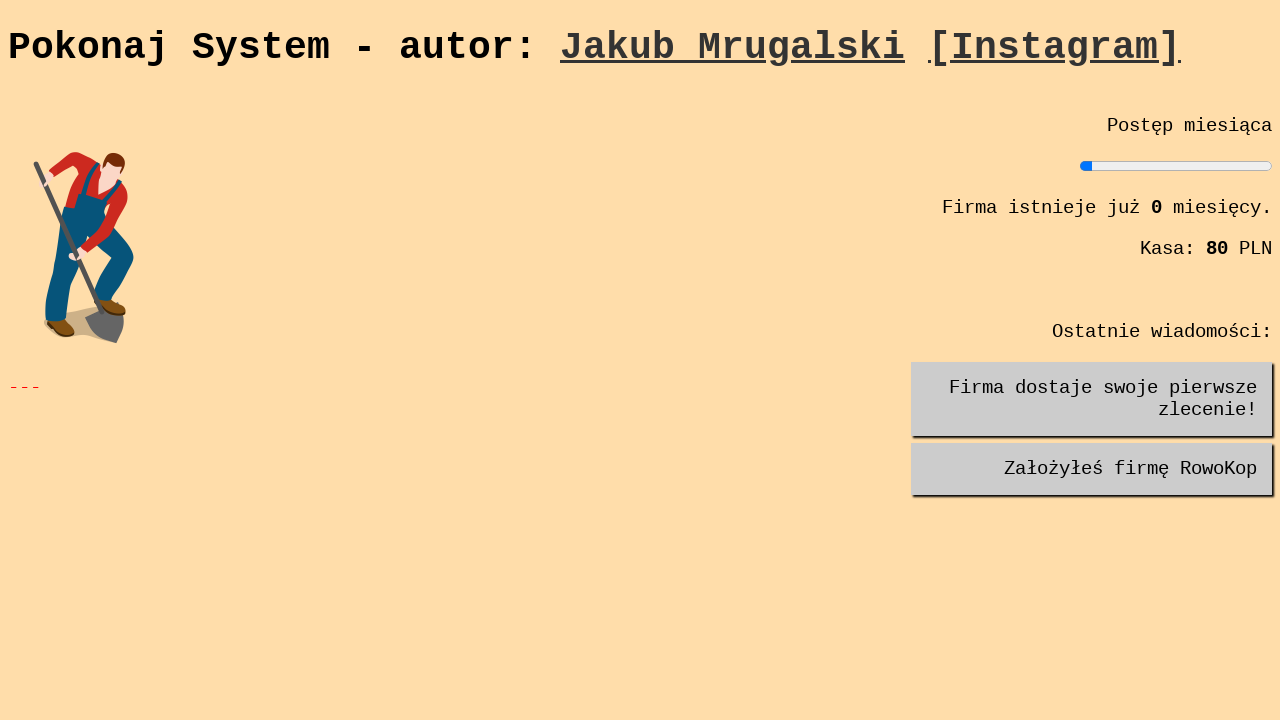

Clicked main 'kop' button (iteration 5) at (93, 223) on #kop
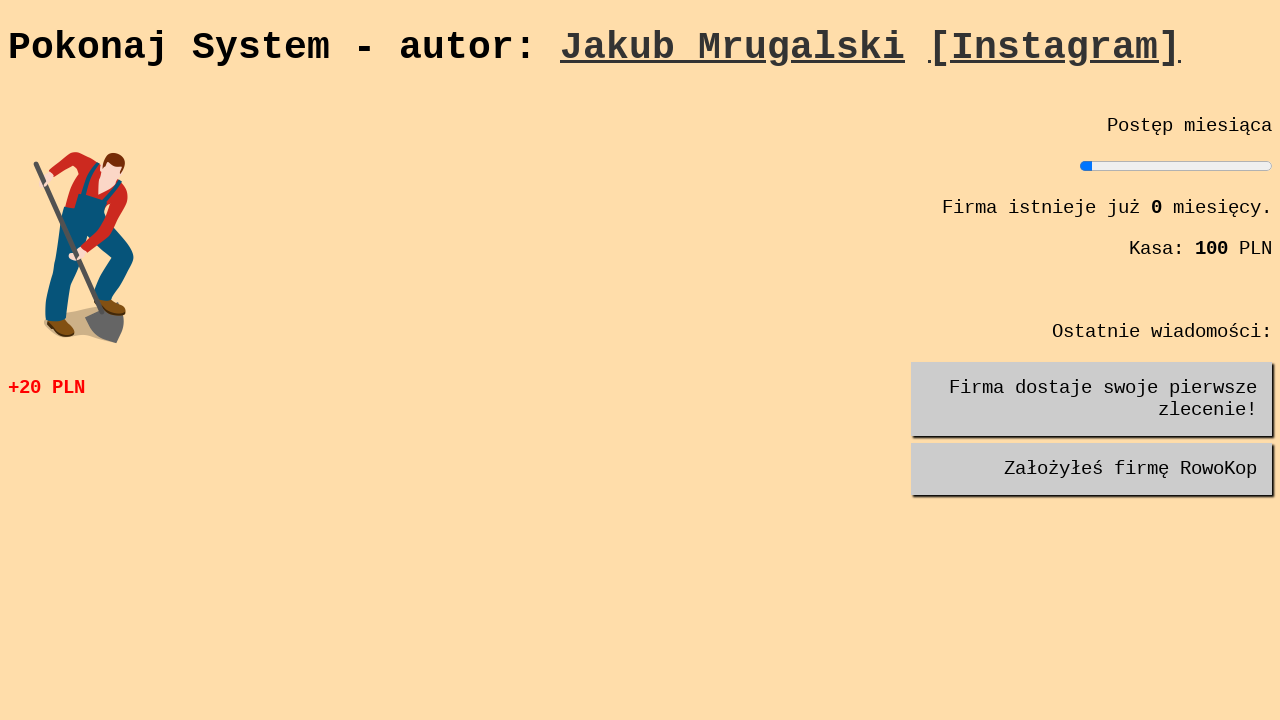

Retrieved current month value: 0
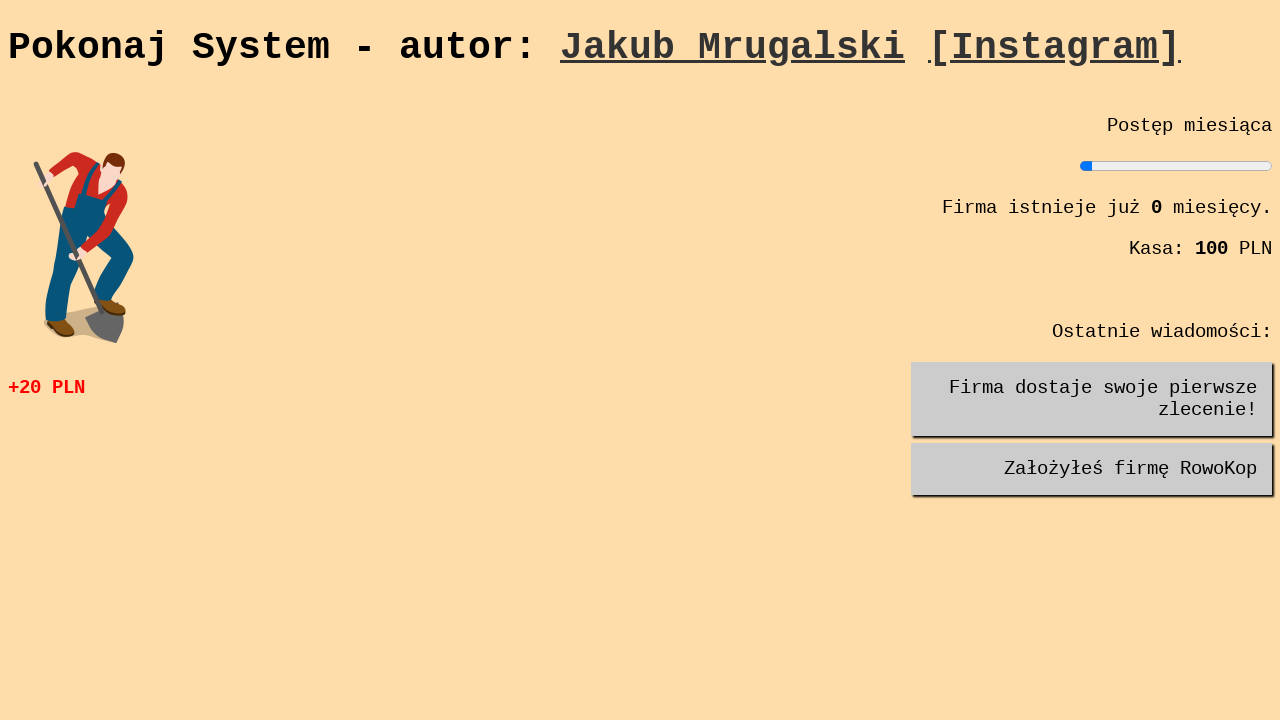

Retrieved current money value: 100
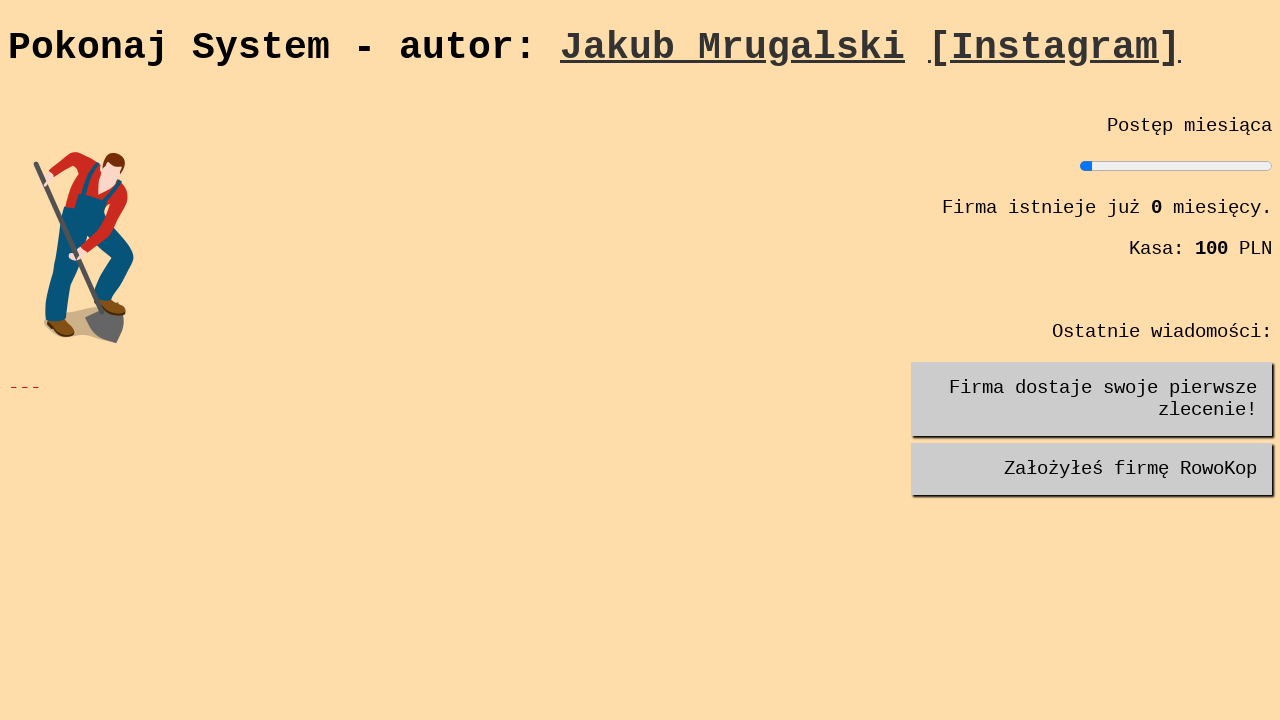

Clicked main 'kop' button (iteration 6) at (93, 223) on #kop
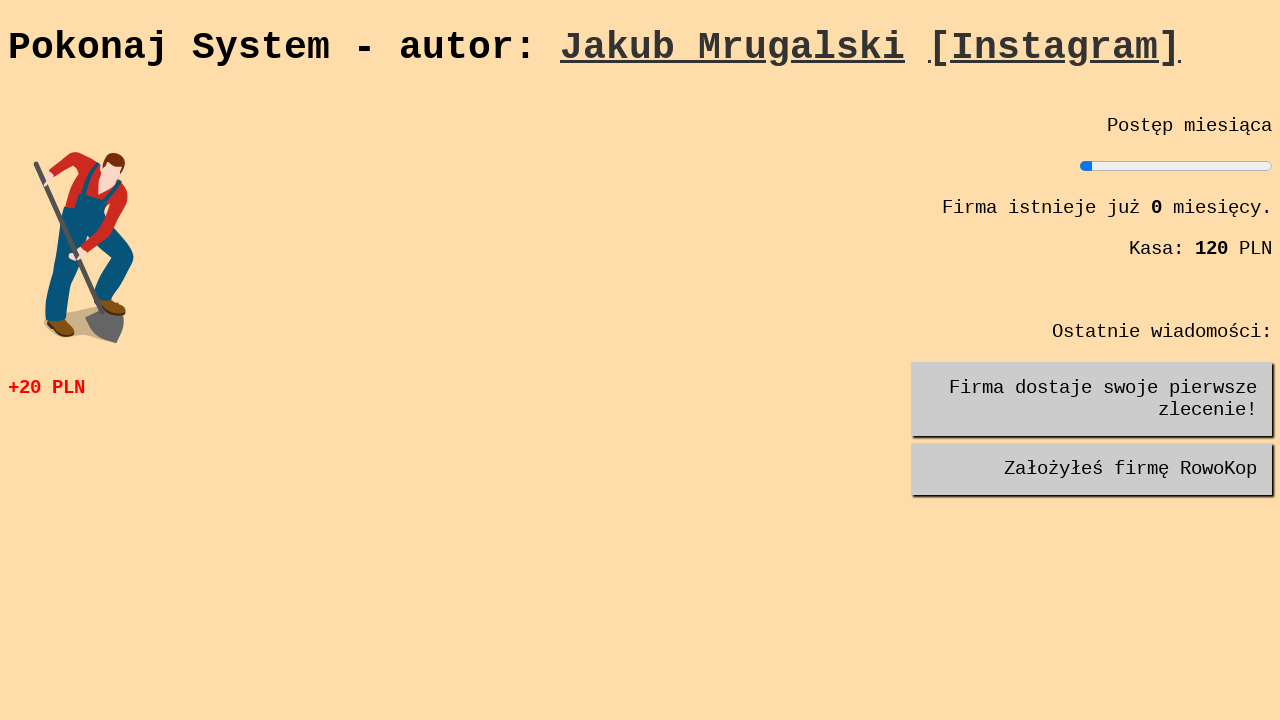

Retrieved current month value: 0
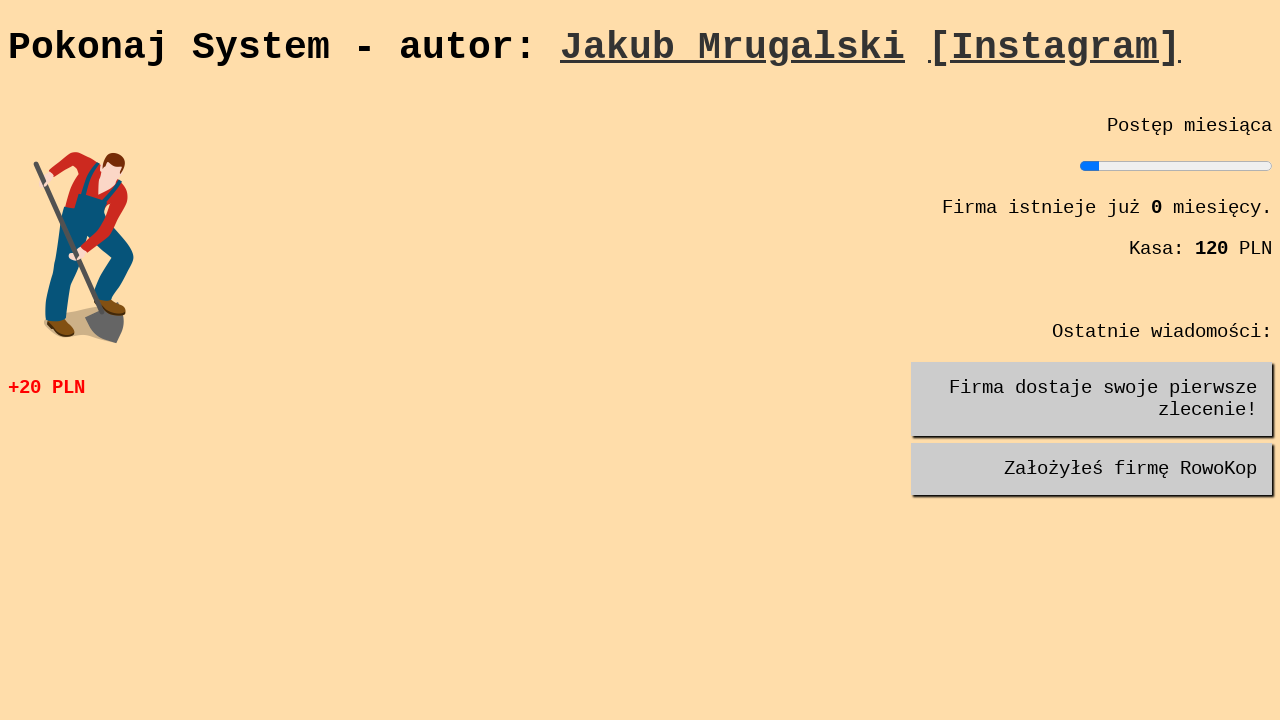

Retrieved current money value: 120
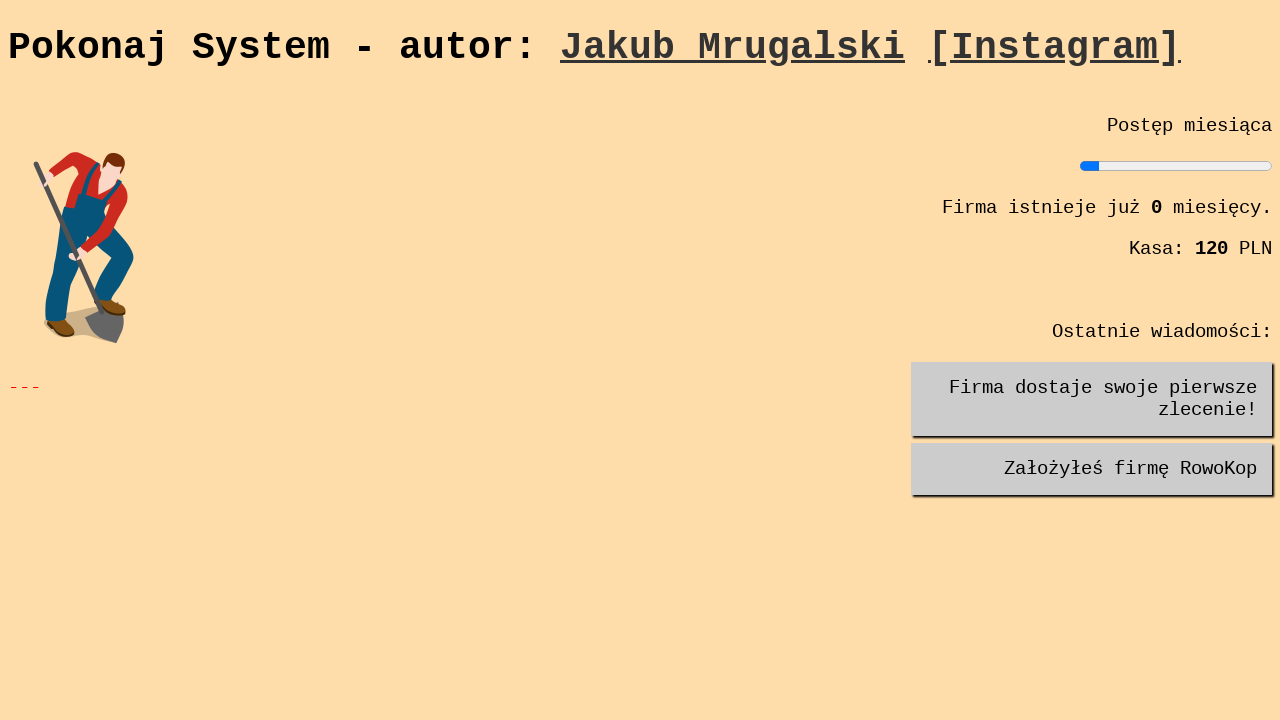

Clicked main 'kop' button (iteration 7) at (93, 223) on #kop
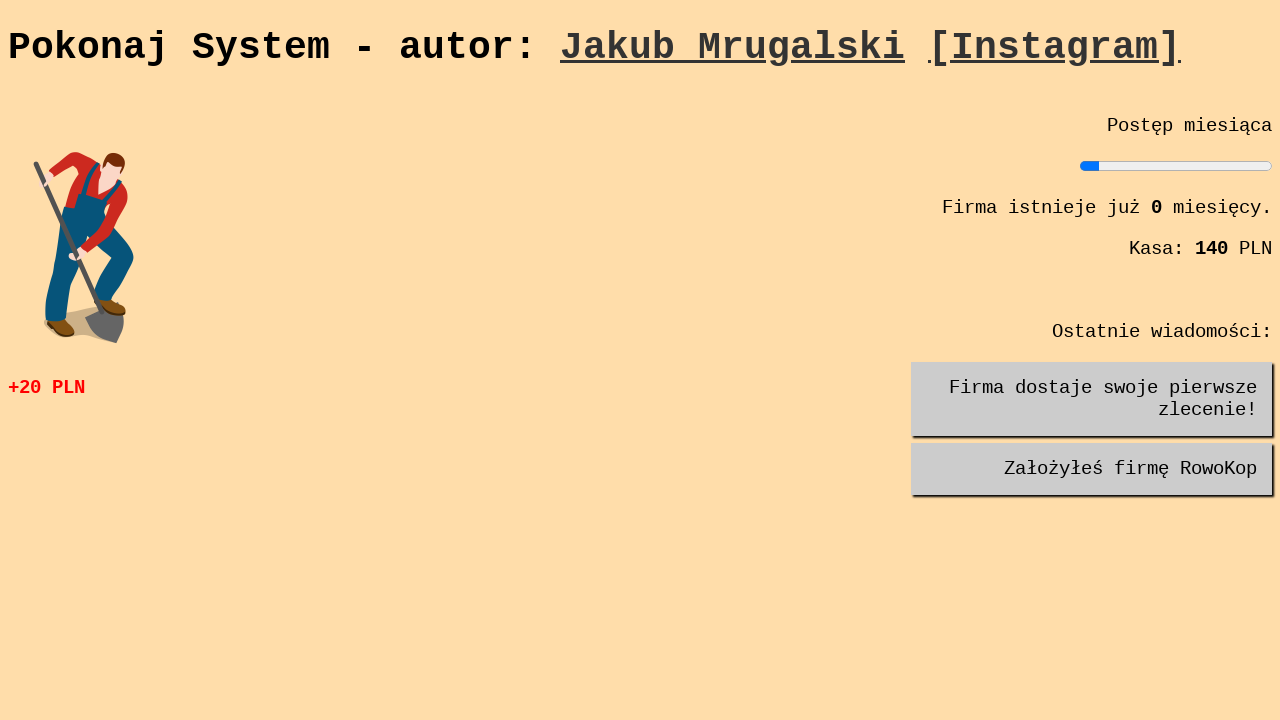

Retrieved current month value: 0
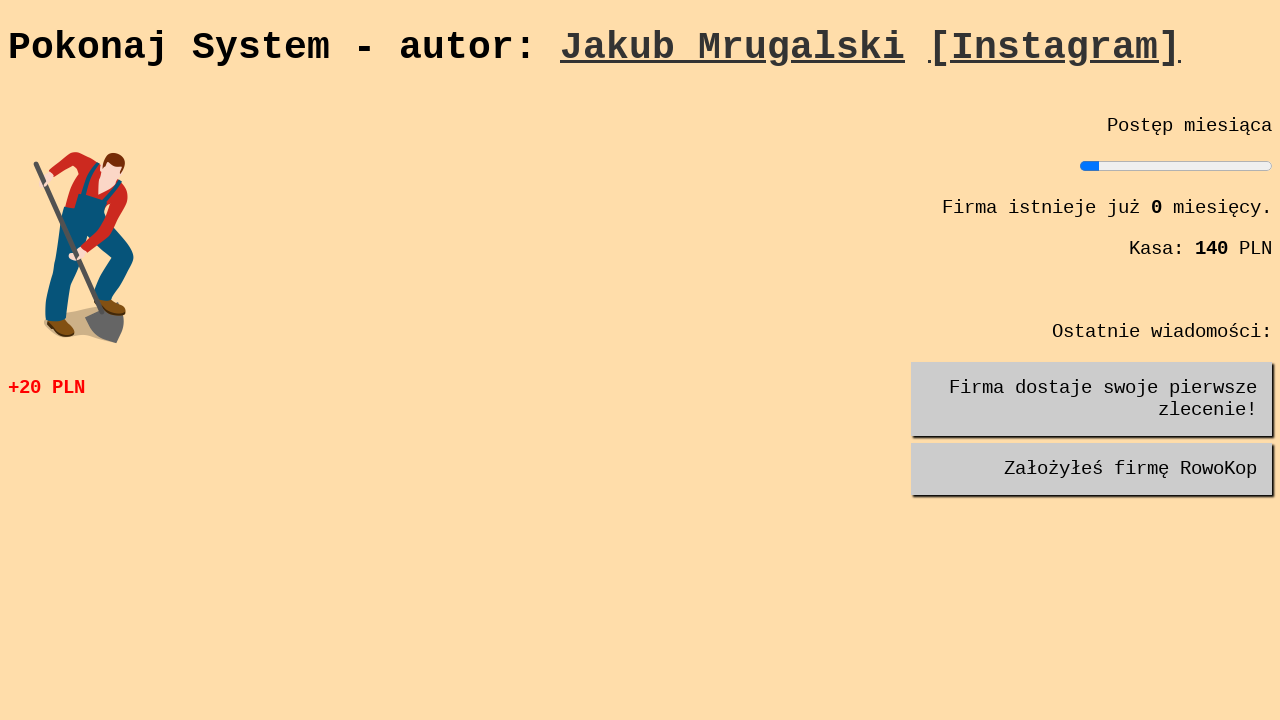

Retrieved current money value: 140
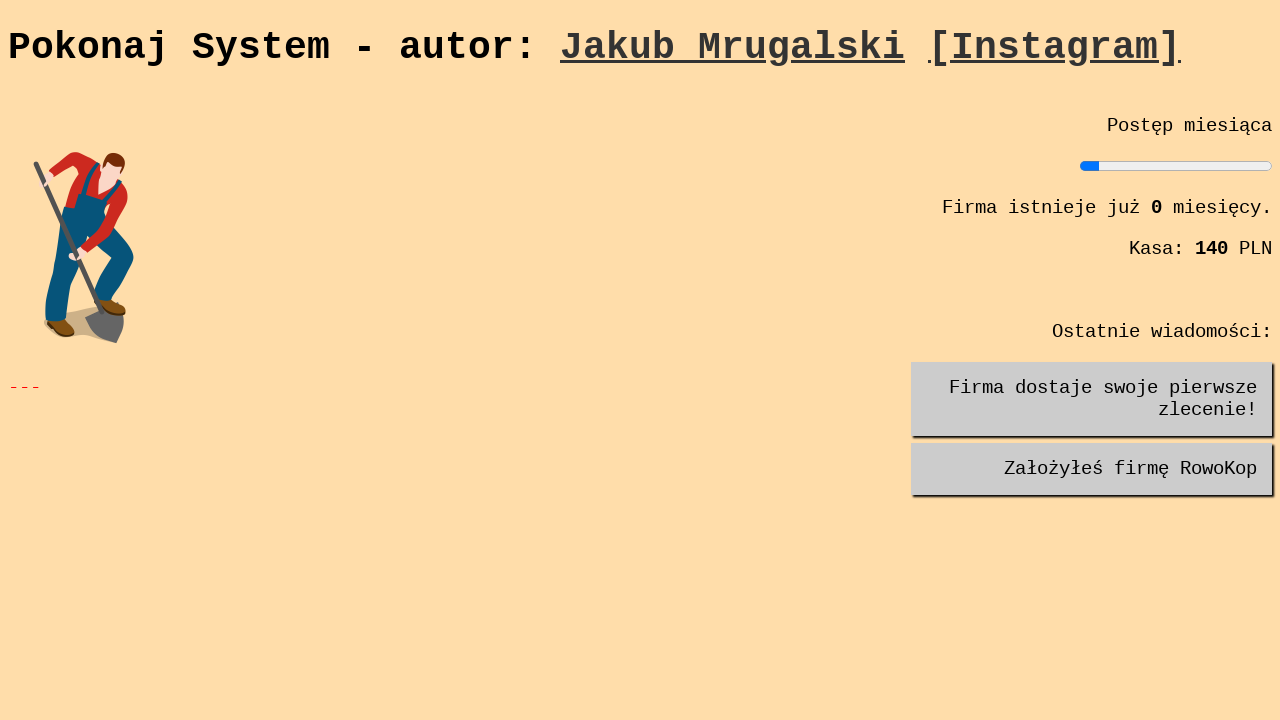

Clicked main 'kop' button (iteration 8) at (93, 223) on #kop
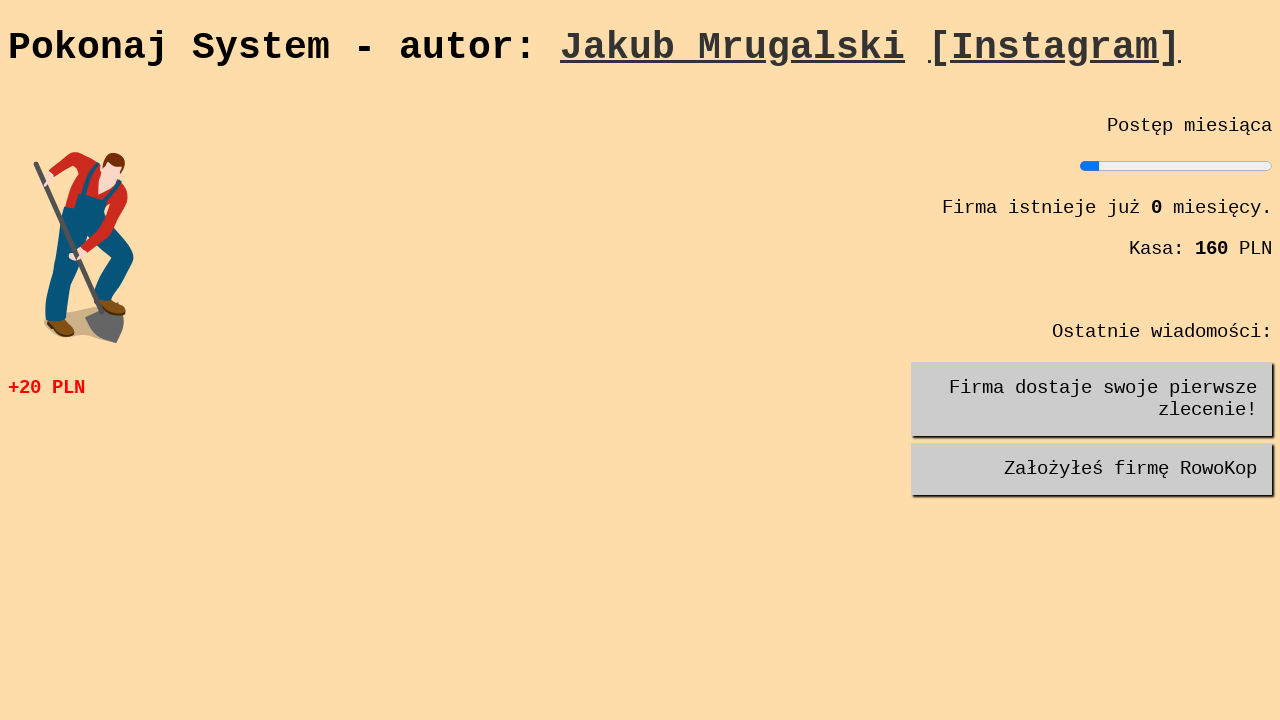

Retrieved current month value: 0
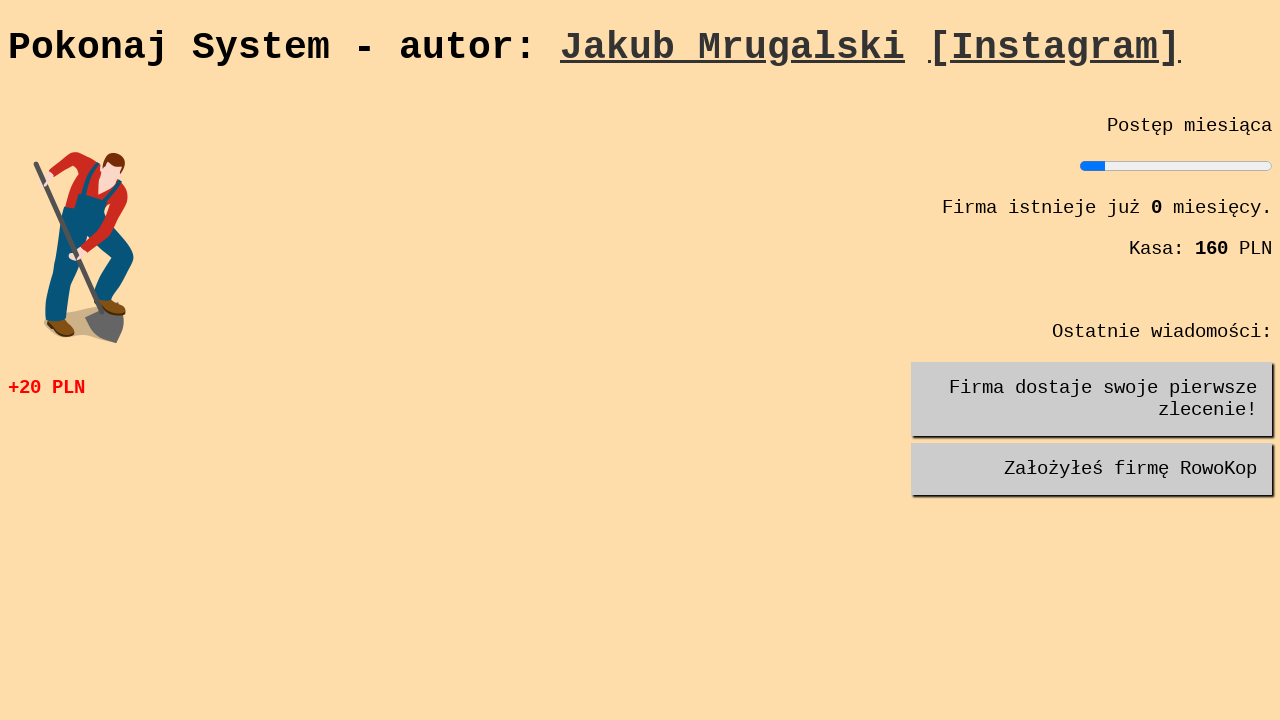

Retrieved current money value: 160
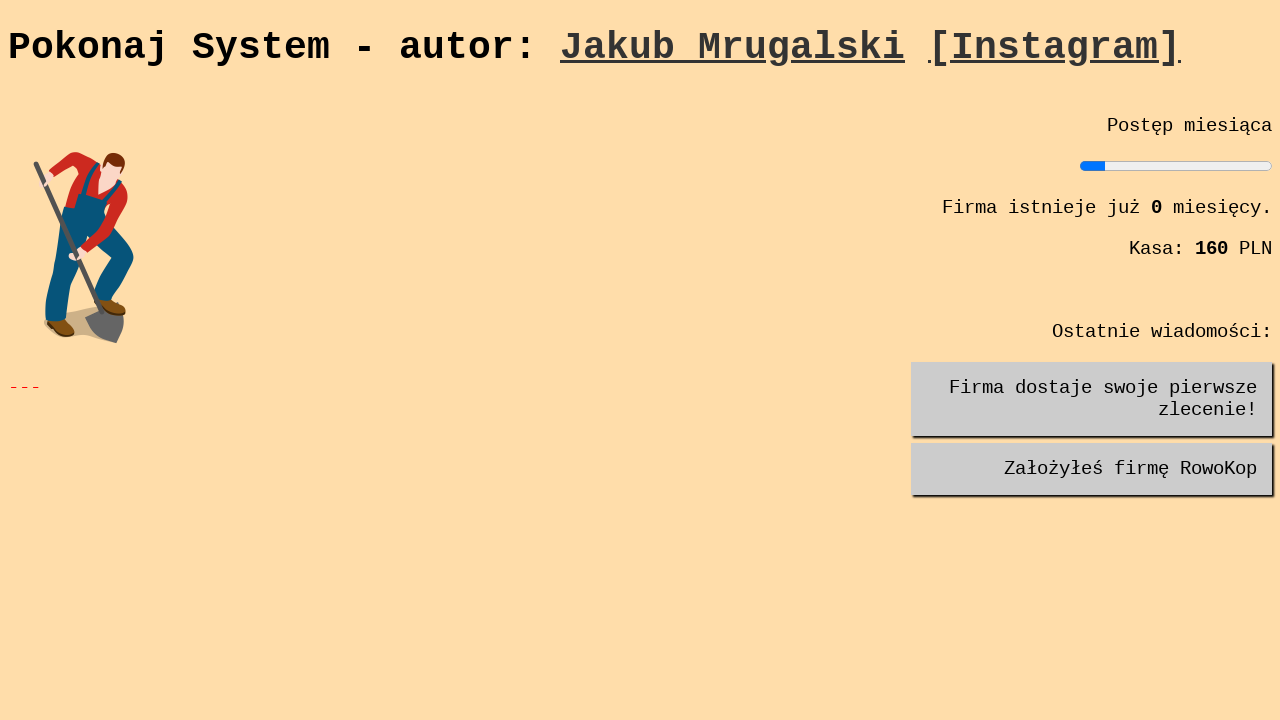

Clicked main 'kop' button (iteration 9) at (93, 223) on #kop
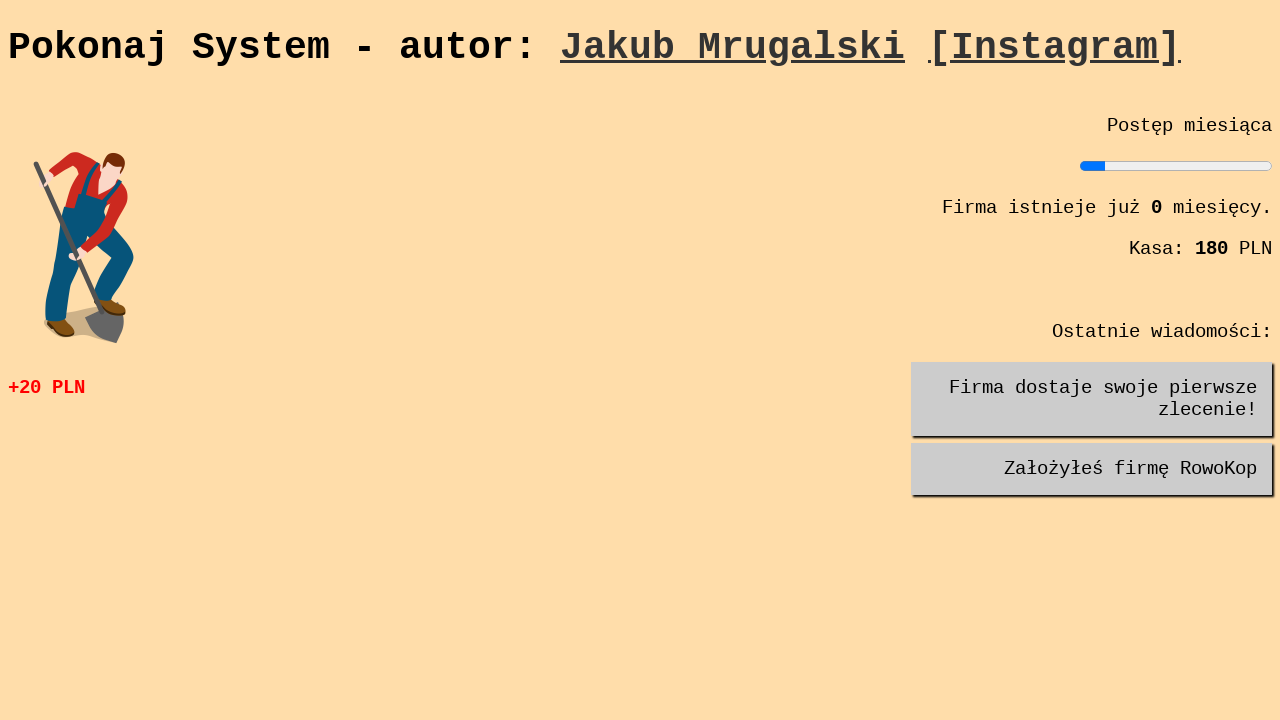

Retrieved current month value: 0
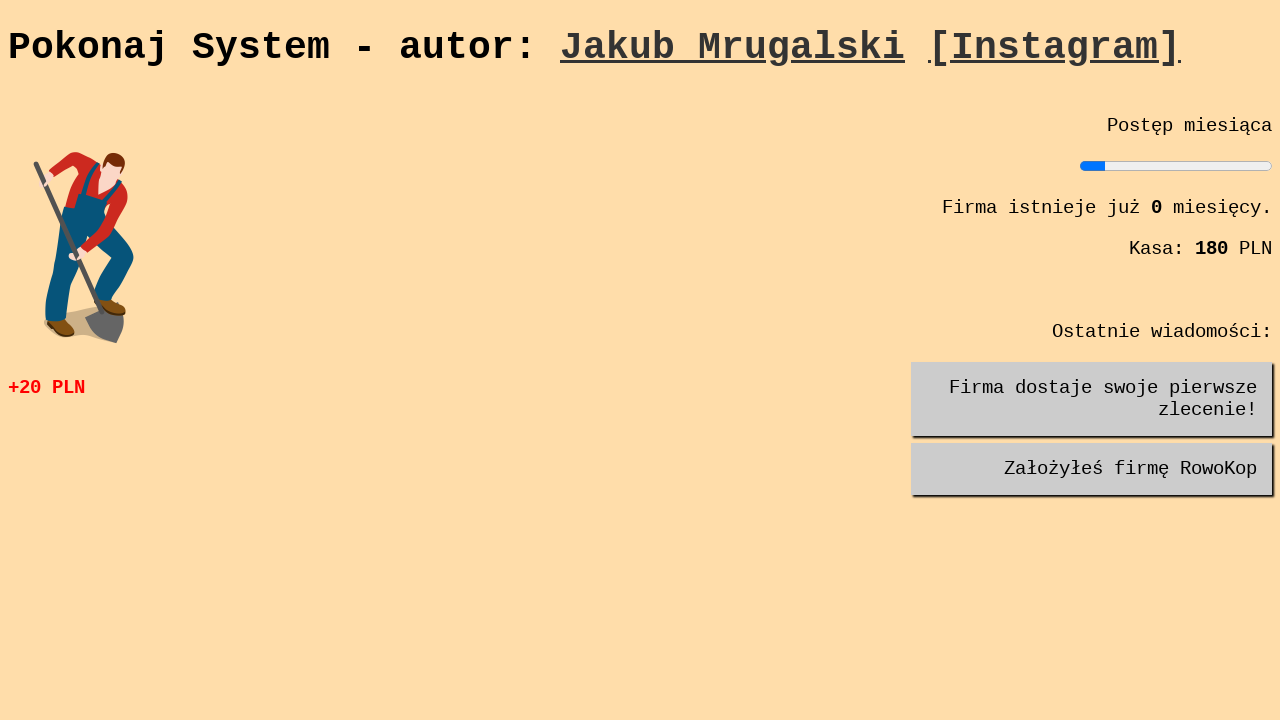

Retrieved current money value: 180
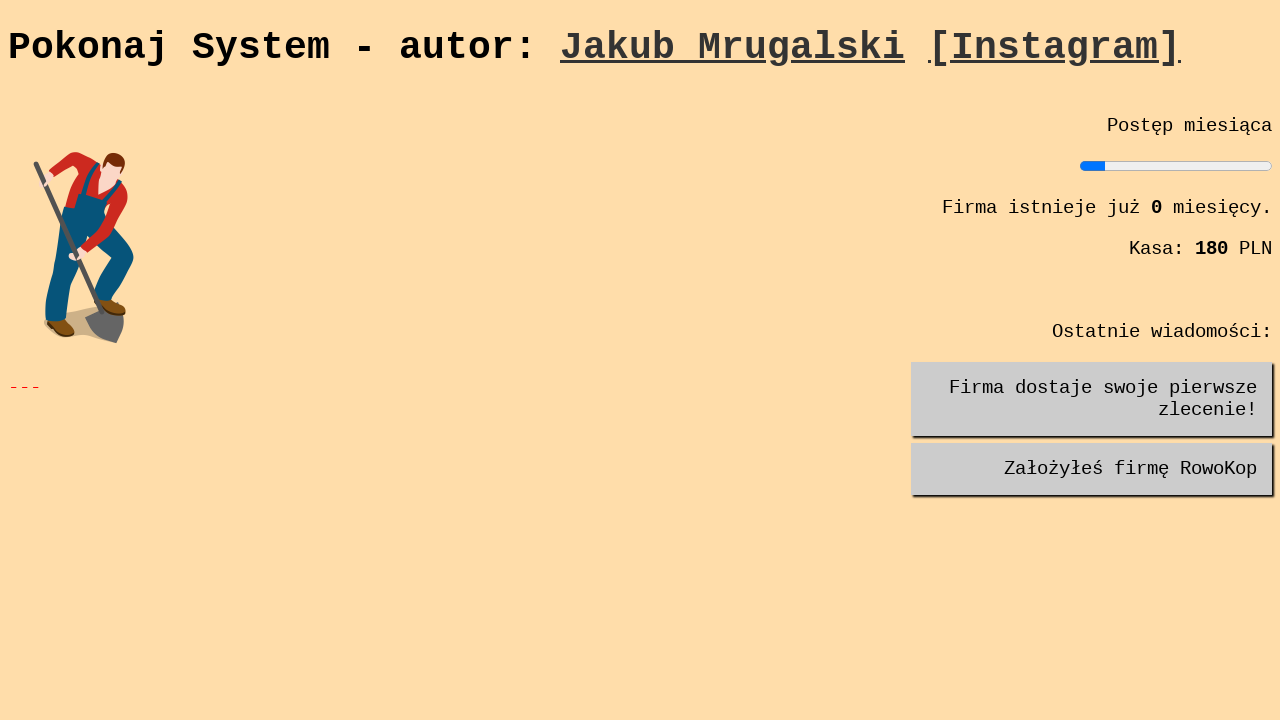

Clicked main 'kop' button (iteration 10) at (93, 223) on #kop
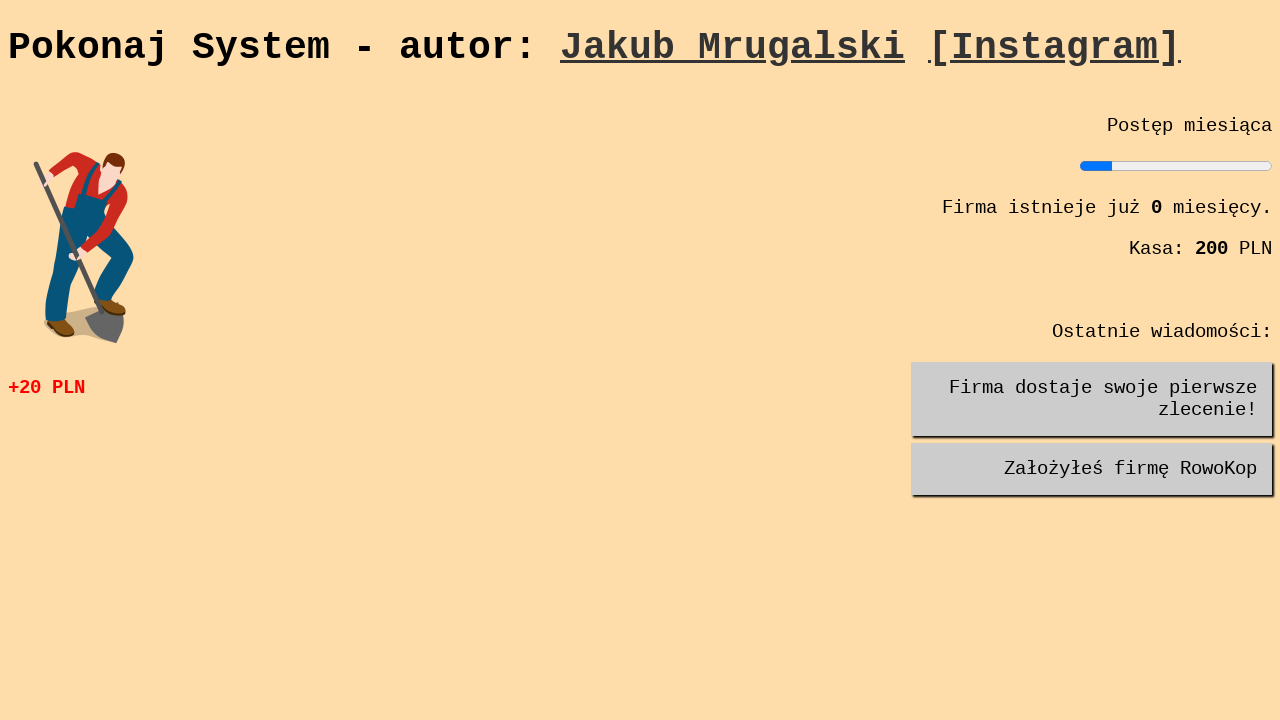

Retrieved current month value: 0
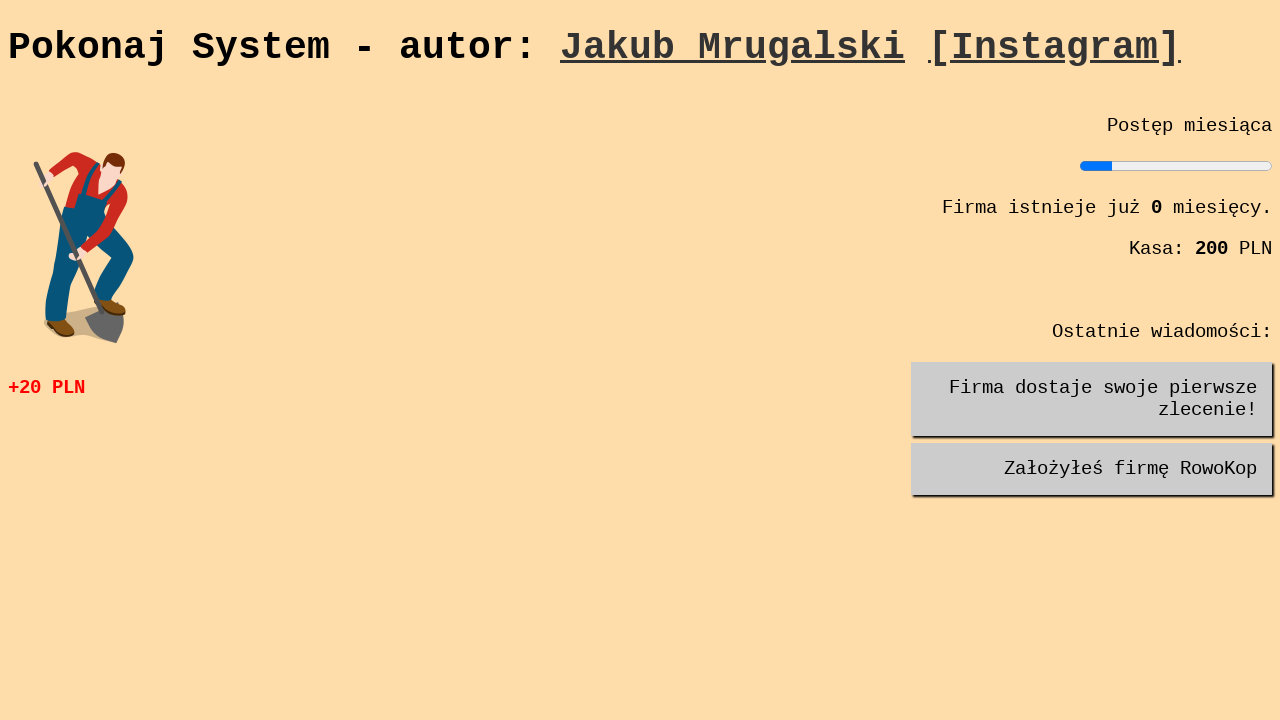

Retrieved current money value: 200
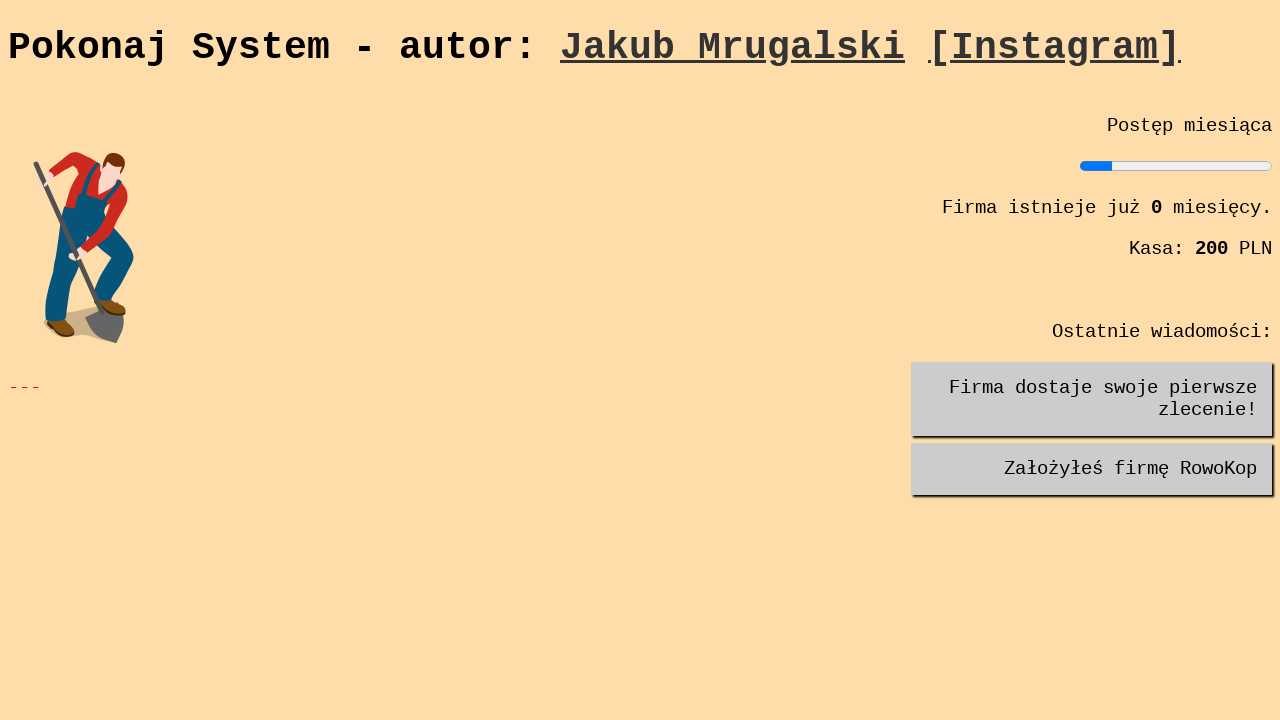

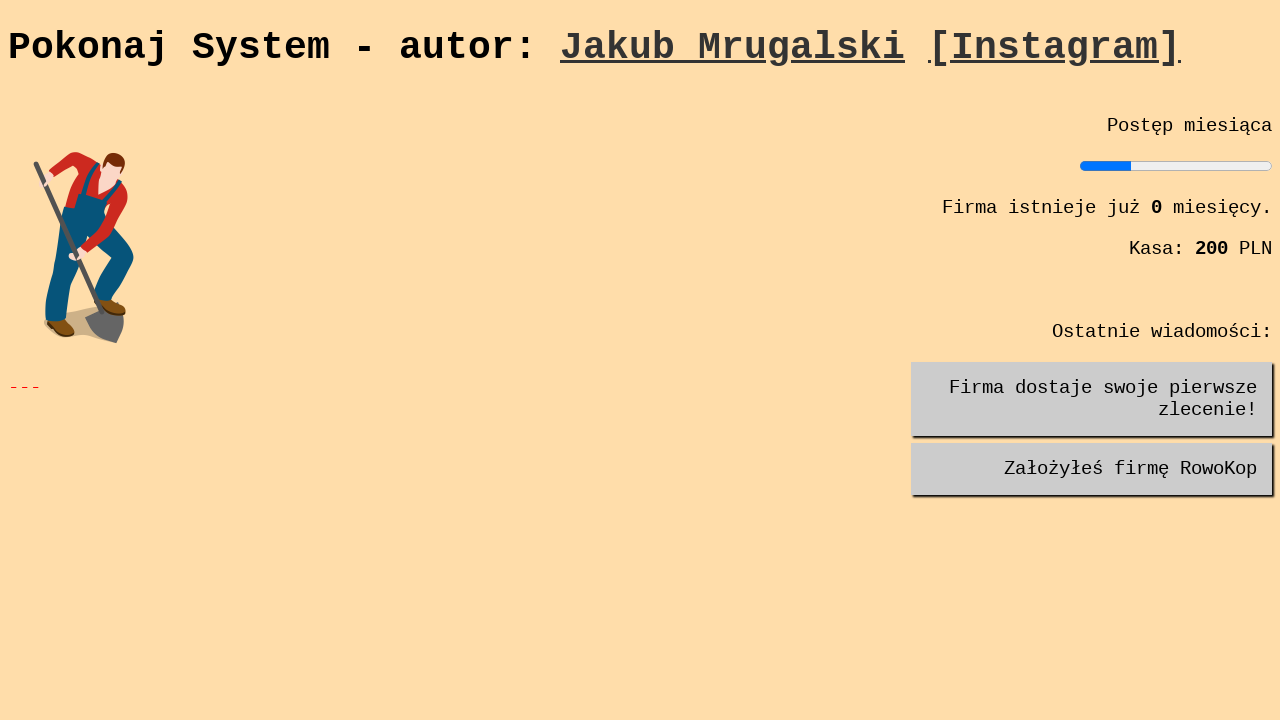